Tests that clicking "Clear completed" removes completed items from the list.

Starting URL: https://demo.playwright.dev/todomvc

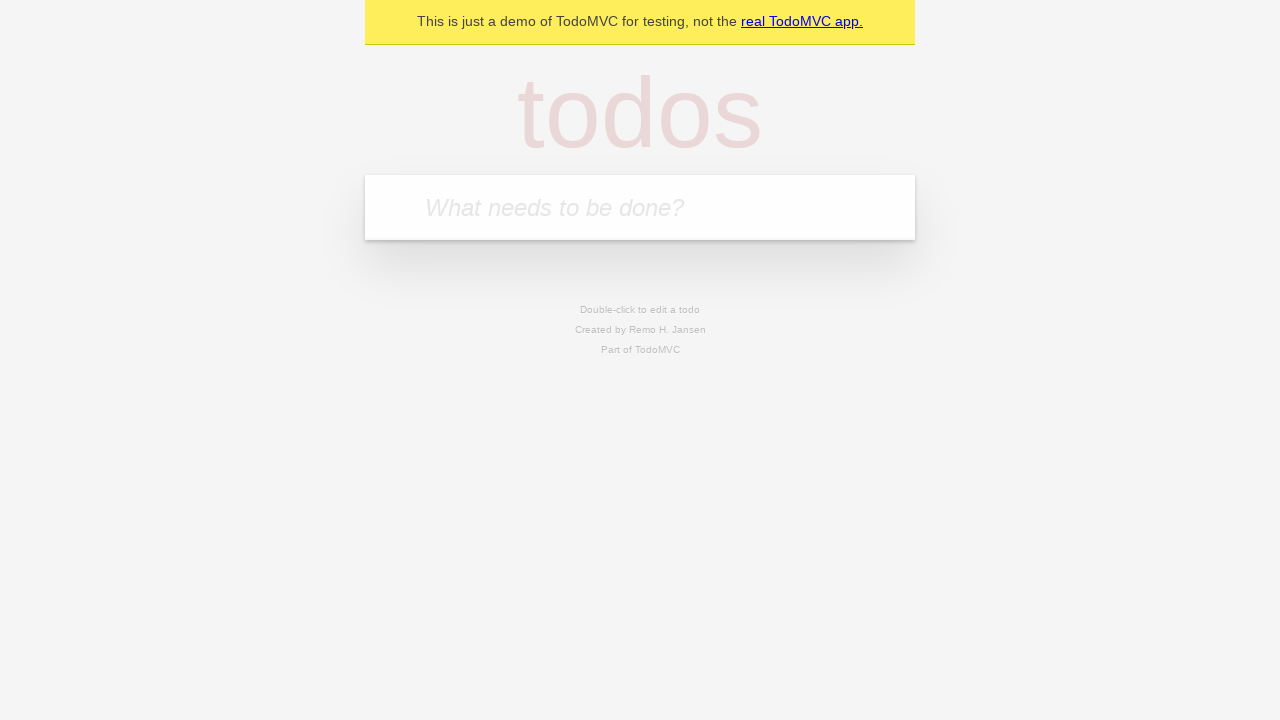

Filled todo input with 'buy some cheese' on internal:attr=[placeholder="What needs to be done?"i]
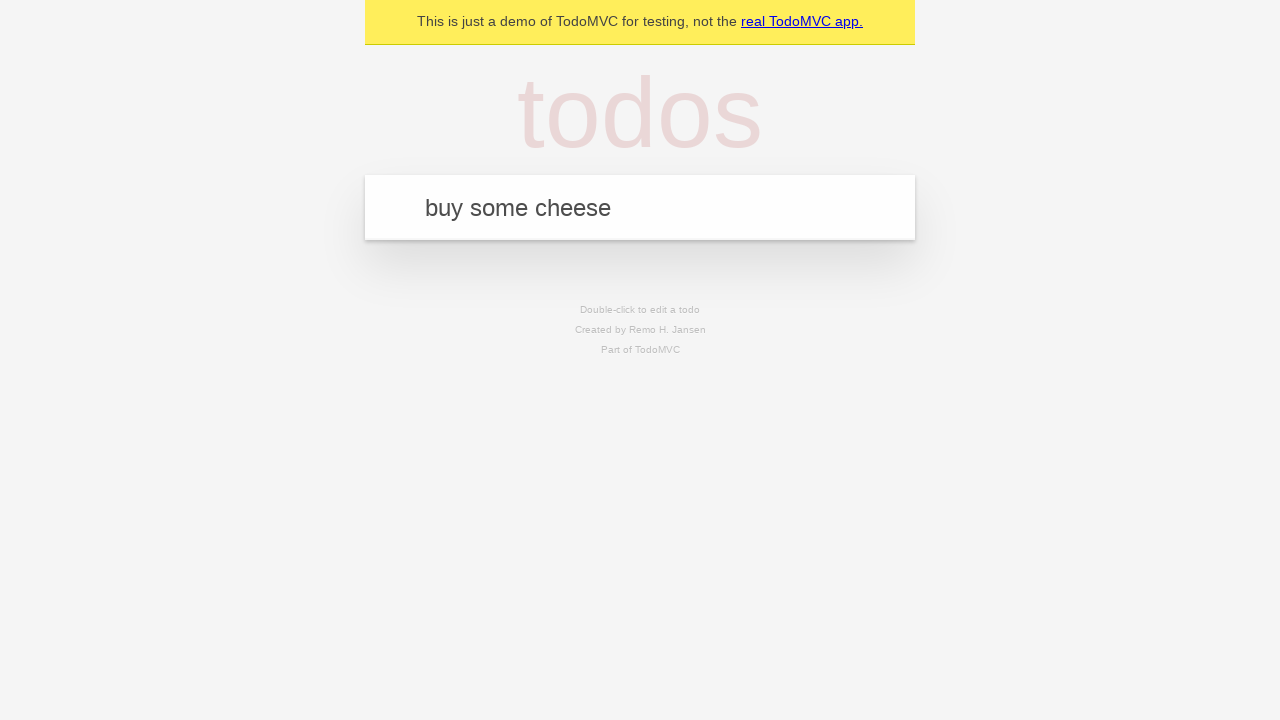

Pressed Enter to add first todo on internal:attr=[placeholder="What needs to be done?"i]
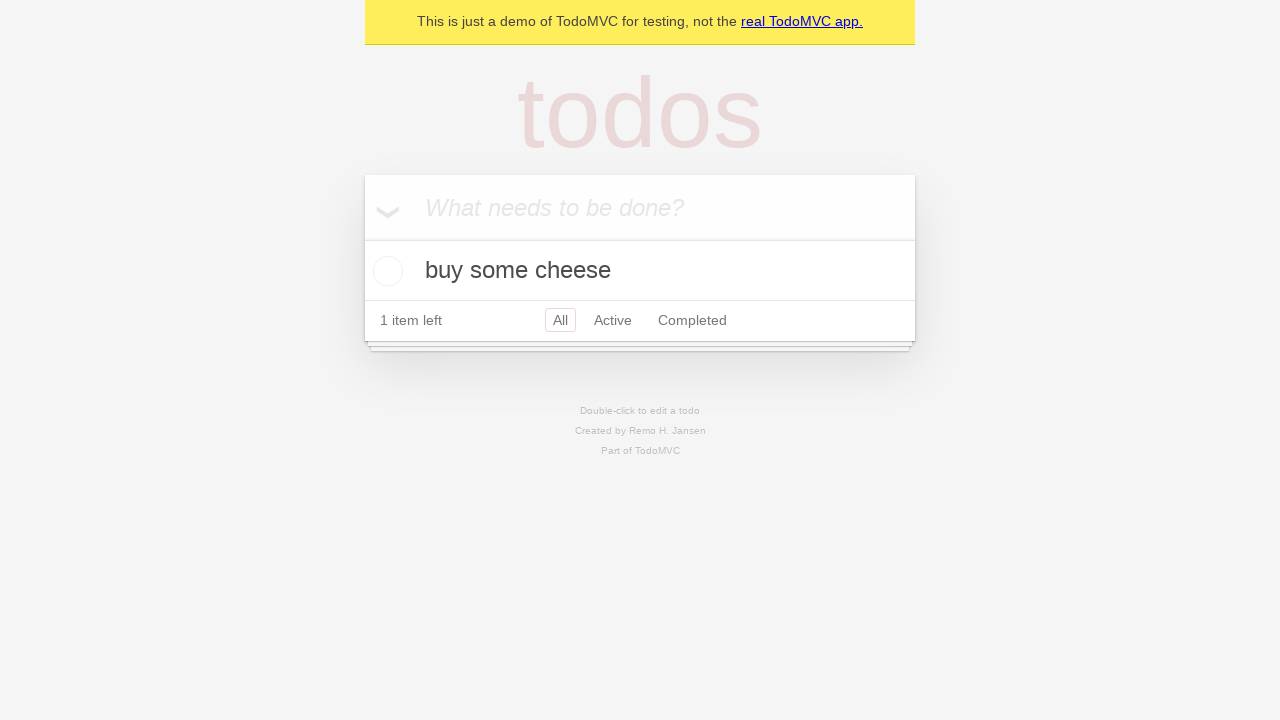

Filled todo input with 'feed the cat' on internal:attr=[placeholder="What needs to be done?"i]
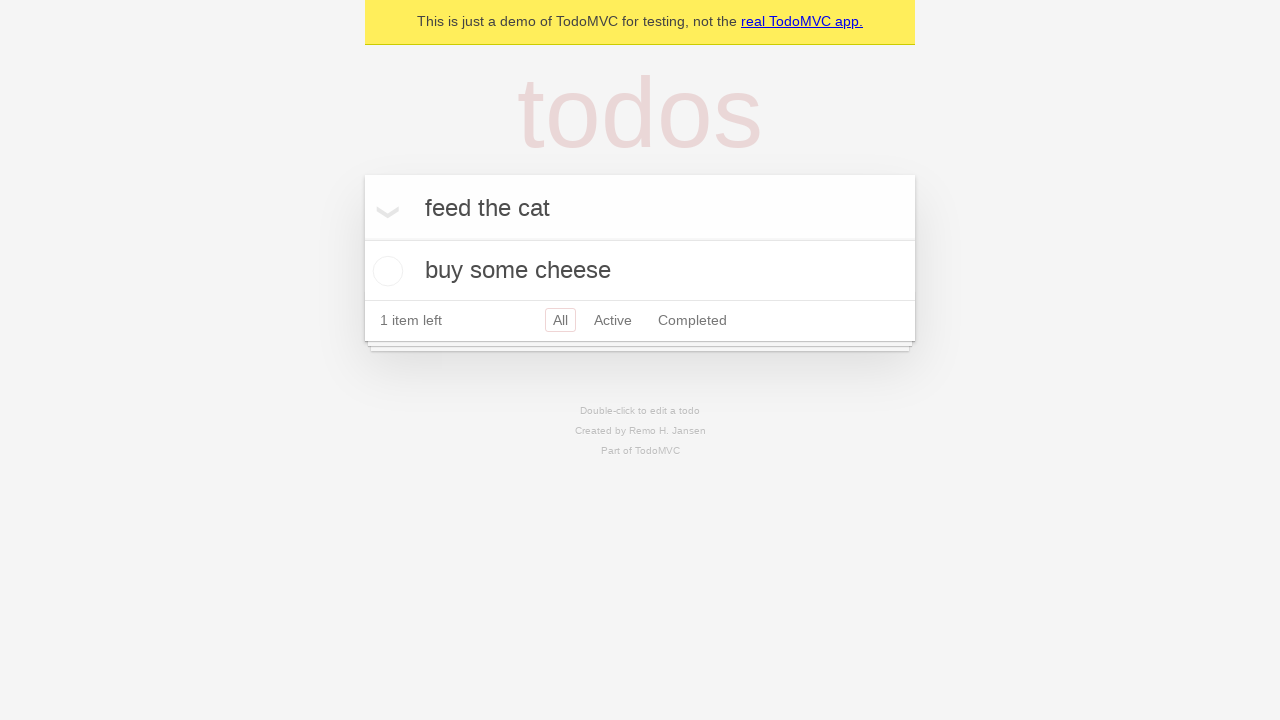

Pressed Enter to add second todo on internal:attr=[placeholder="What needs to be done?"i]
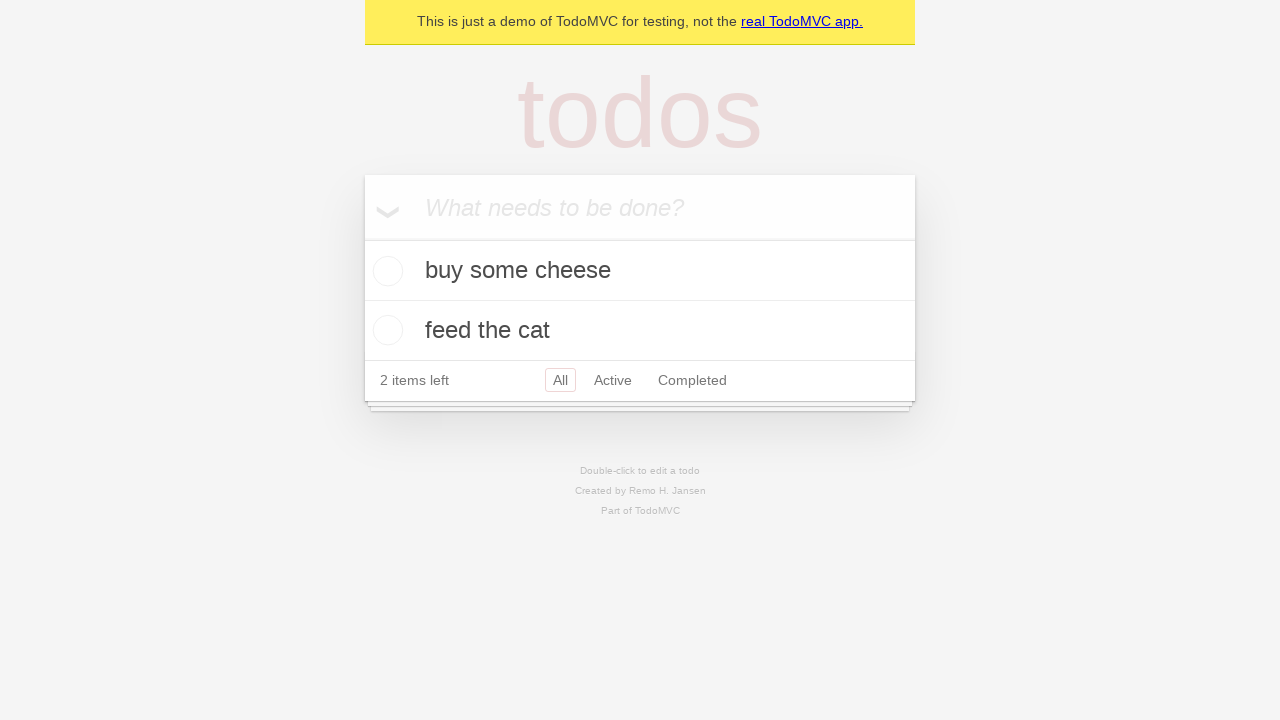

Filled todo input with 'book a doctors appointment' on internal:attr=[placeholder="What needs to be done?"i]
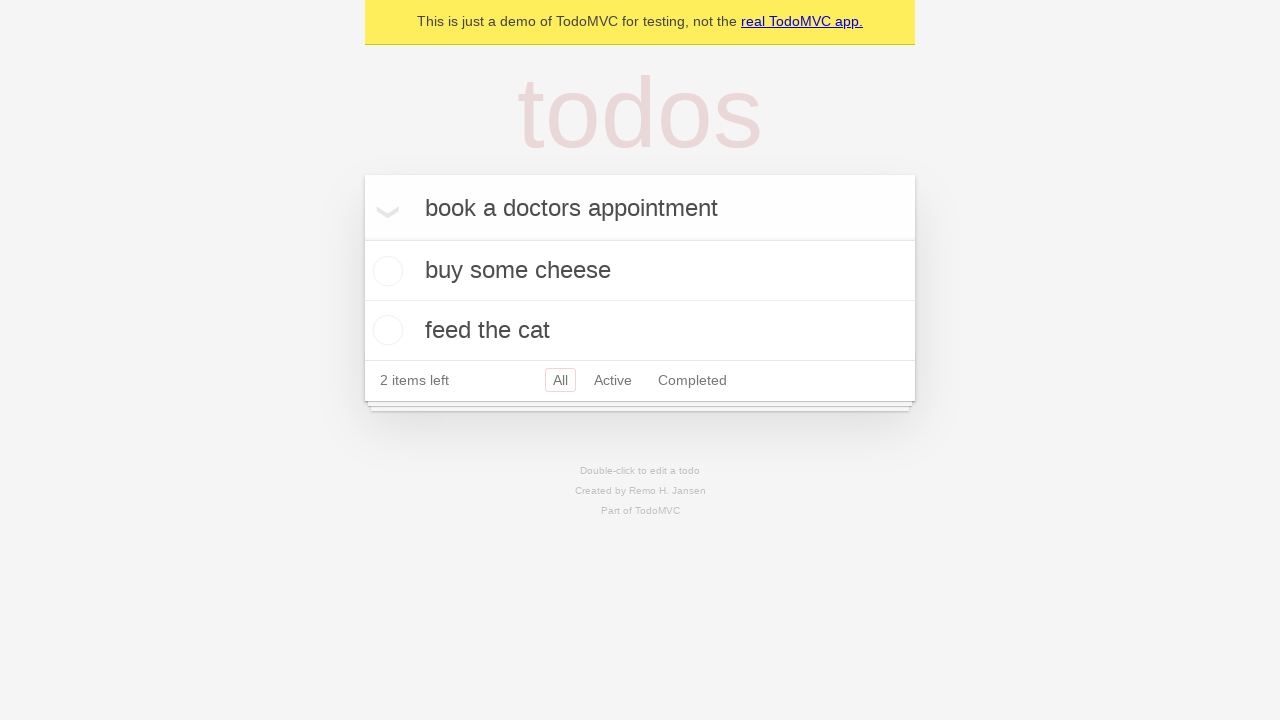

Pressed Enter to add third todo on internal:attr=[placeholder="What needs to be done?"i]
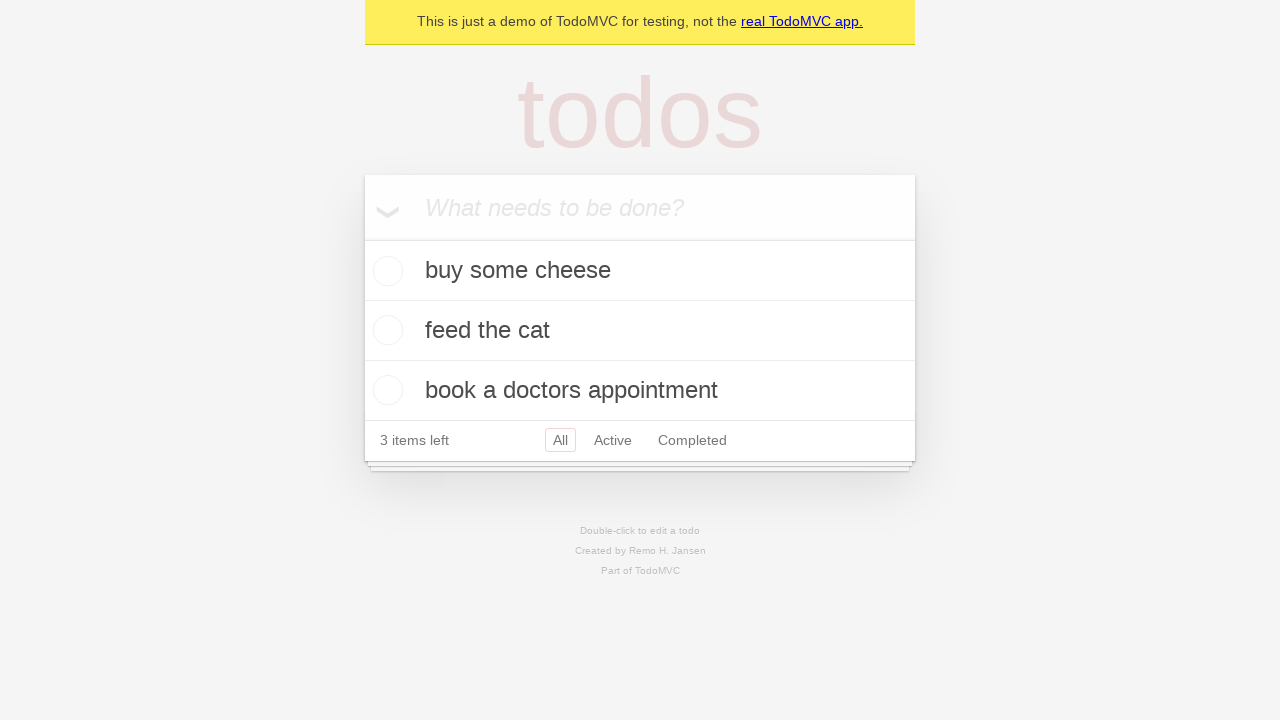

Checked the second todo item (feed the cat) at (385, 330) on internal:testid=[data-testid="todo-item"s] >> nth=1 >> internal:role=checkbox
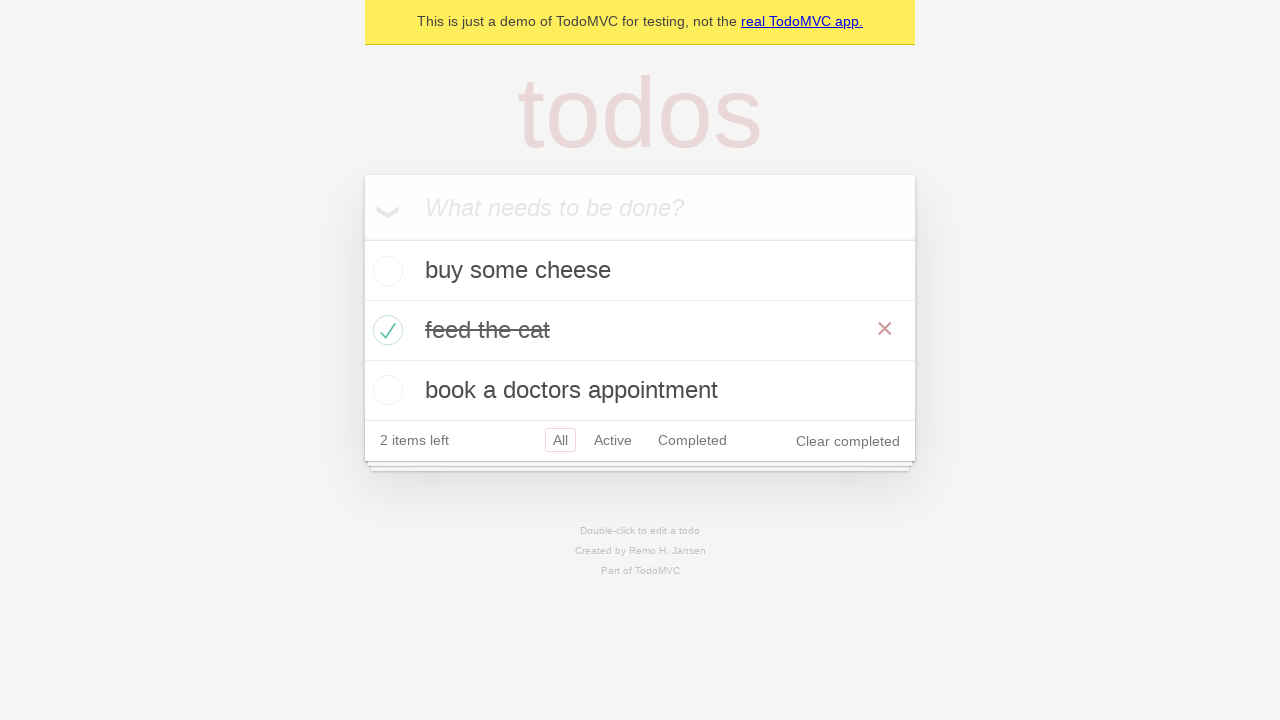

Clicked 'Clear completed' button to remove completed items at (848, 441) on internal:role=button[name="Clear completed"i]
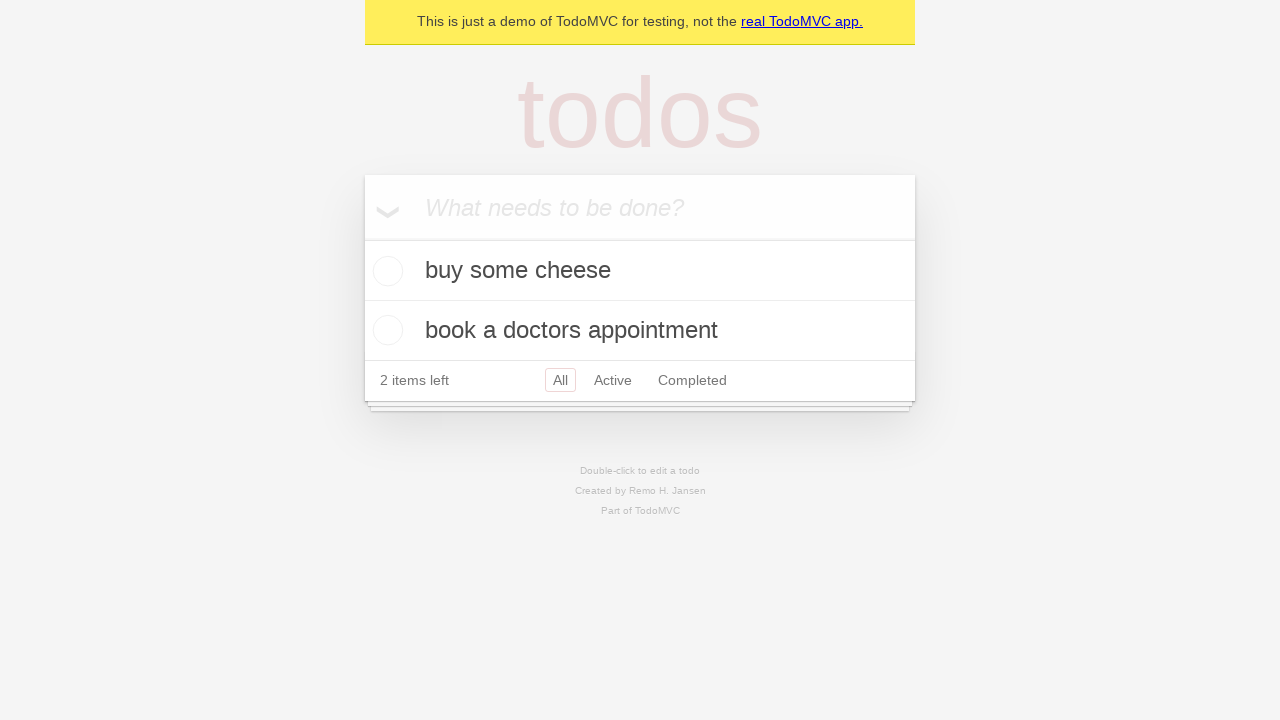

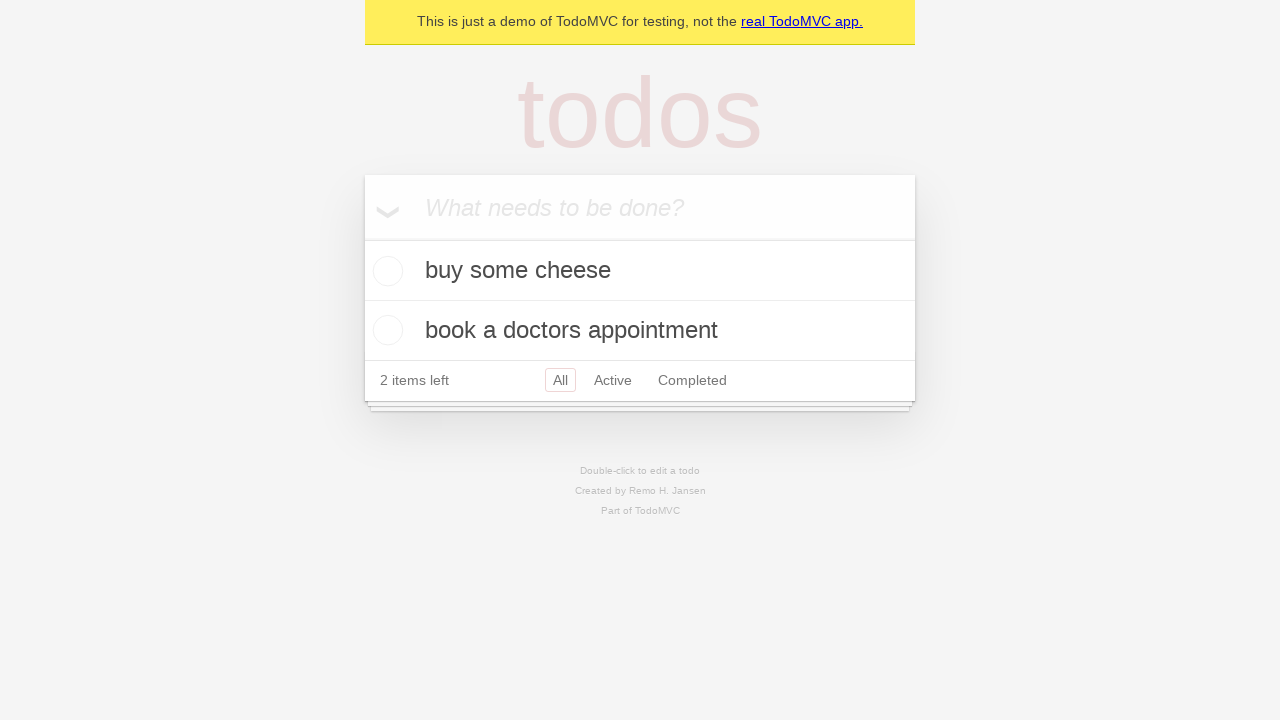